Tests form input functionality on a sample automation practice webpage by filling a text field with a name and a password field with test data.

Starting URL: https://www.softwaretestingmaterial.com/sample-webpage-to-automate/

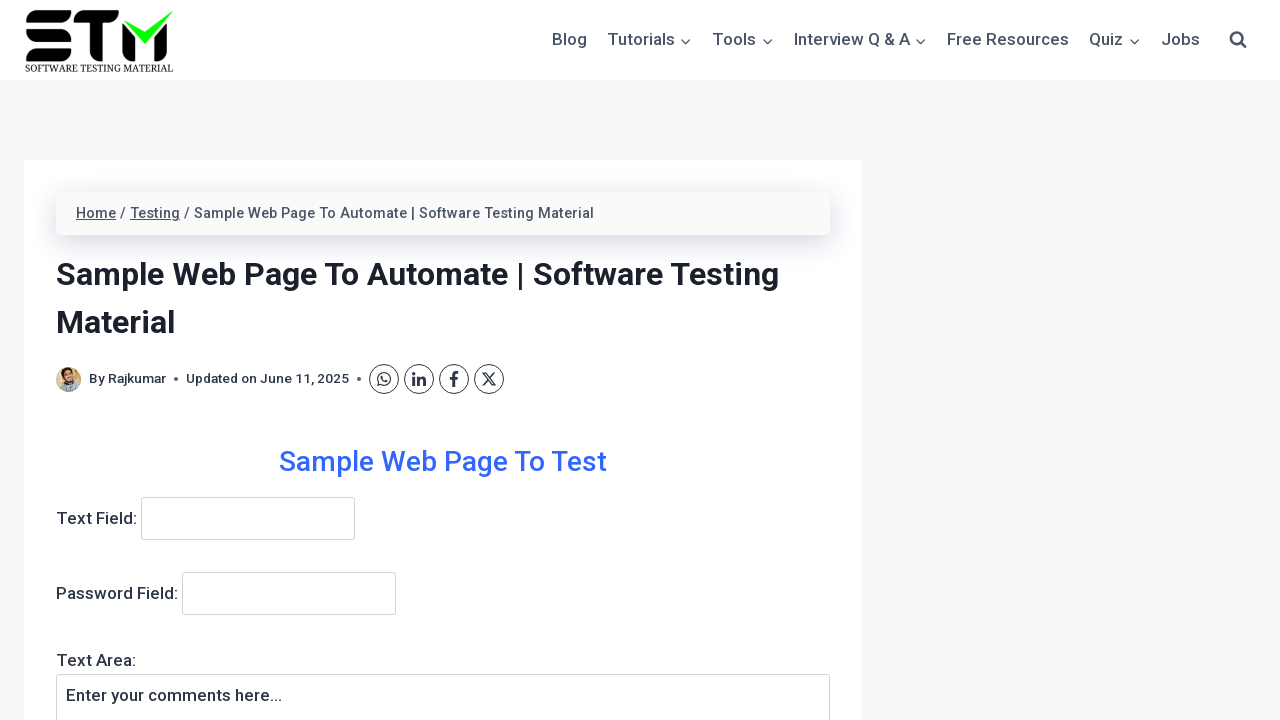

Filled text field with name 'Marina' on input.spTextField
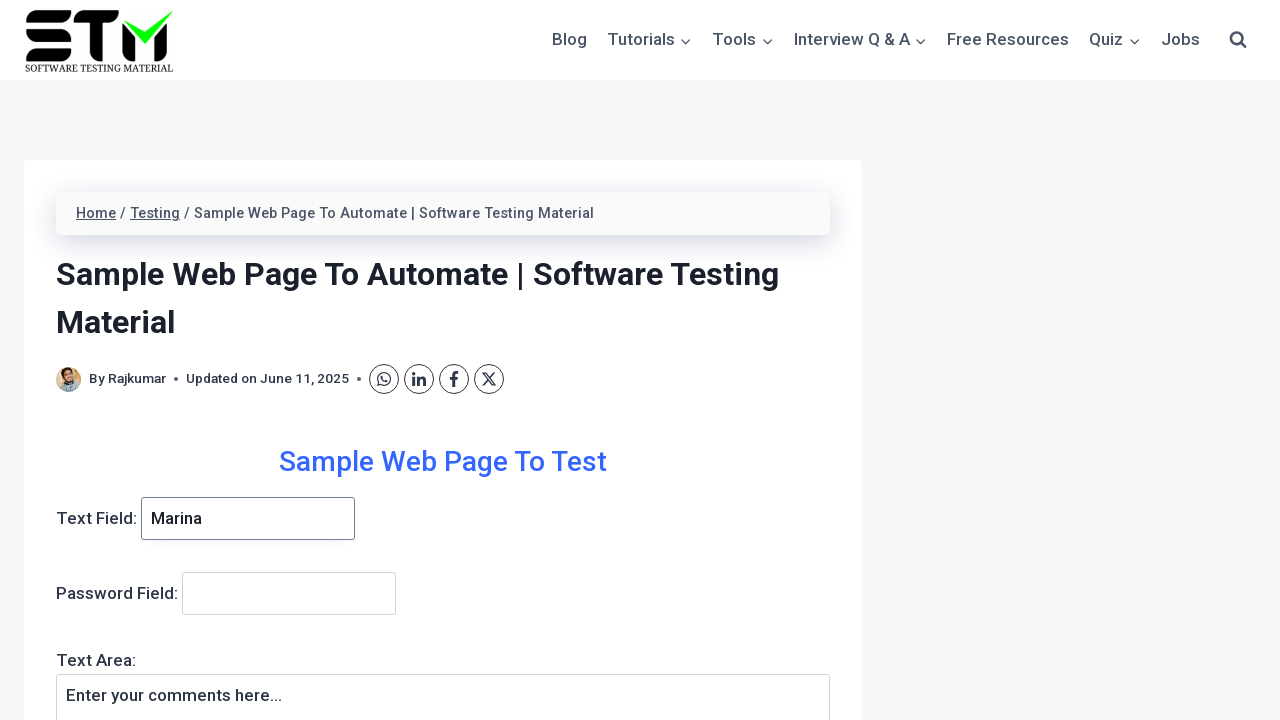

Filled password field with 'testpass2024' on input[name='password']
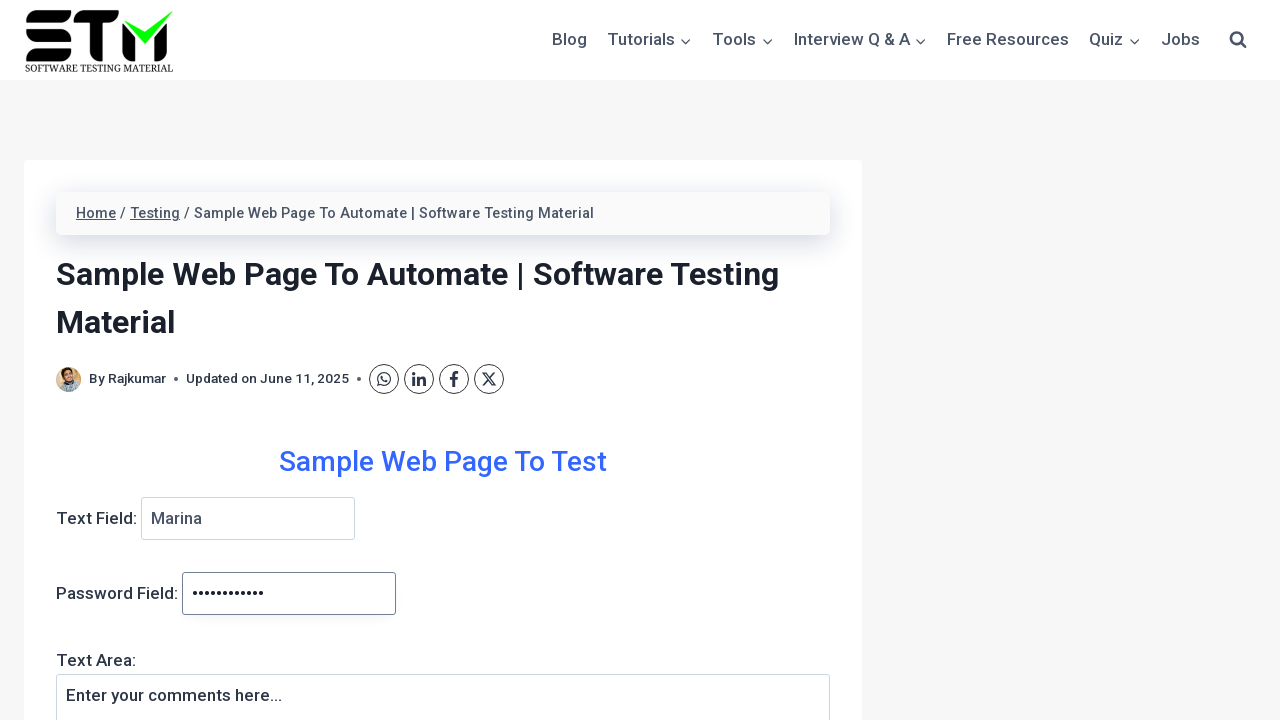

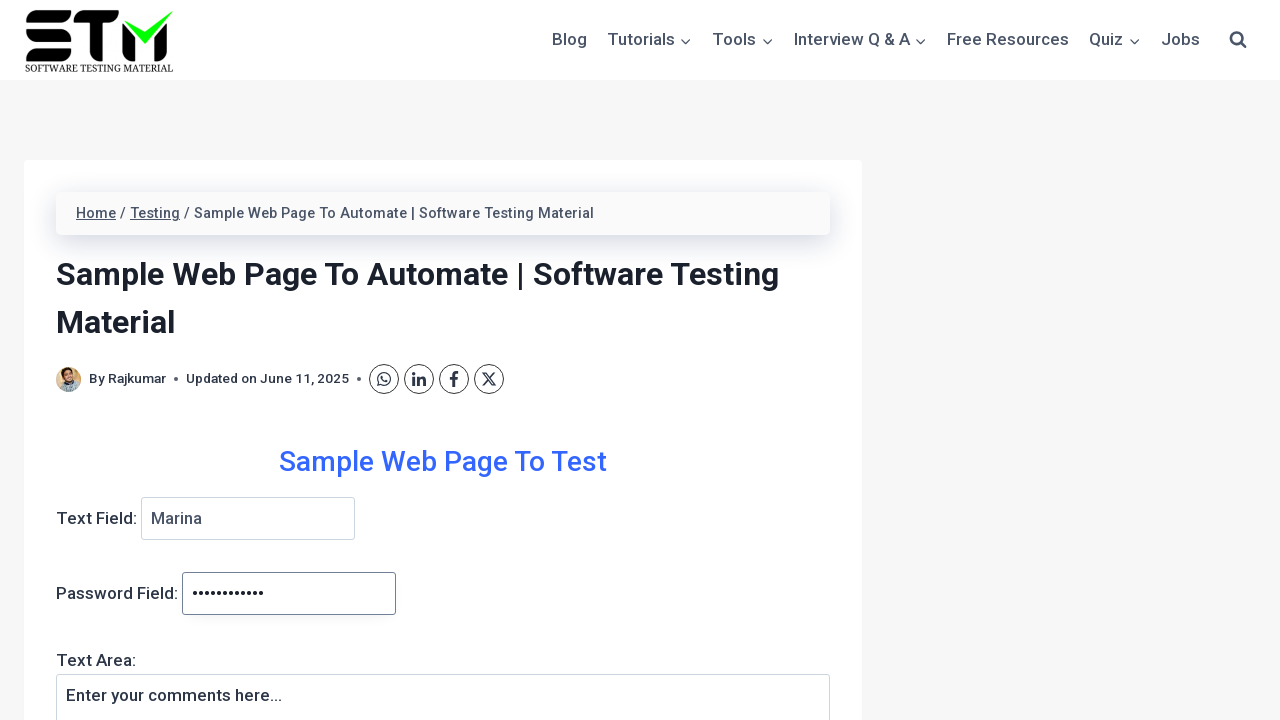